Tests fill action by filling a text input field with a value and verifying it was entered correctly

Starting URL: https://thefreerangetester.github.io/sandbox-automation-testing/

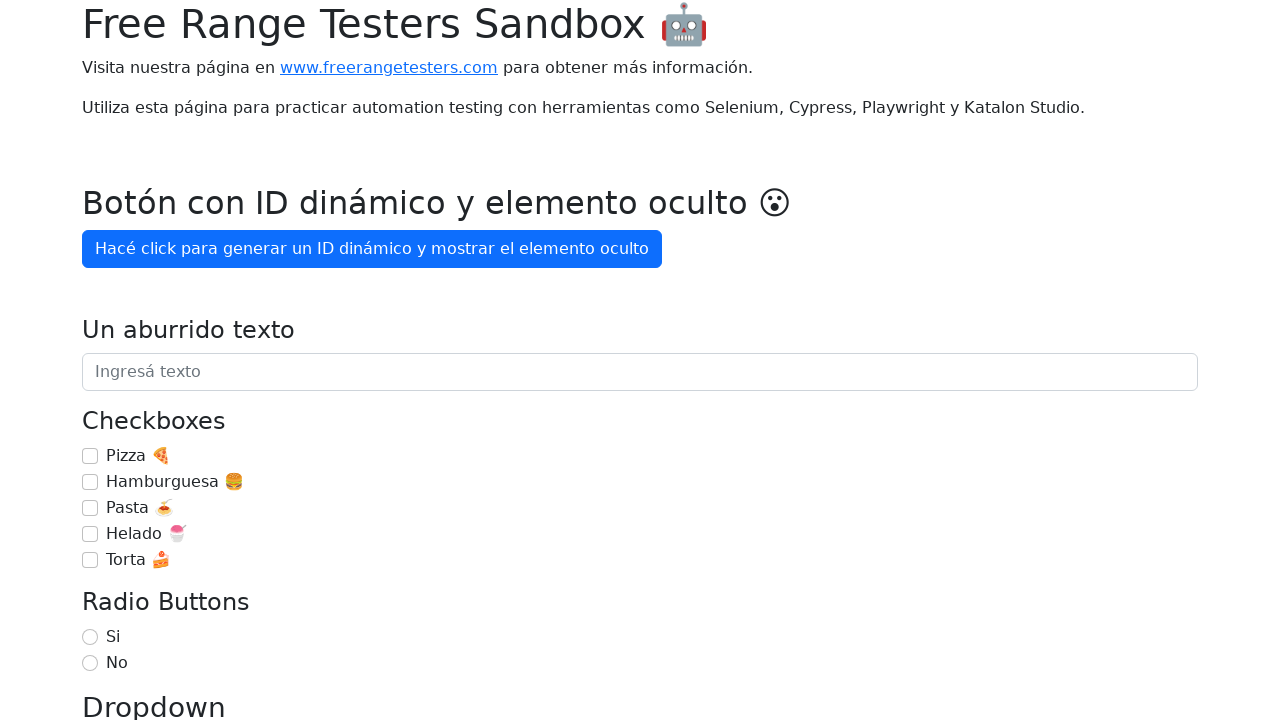

Filled text input field with 'Hello World!' on internal:attr=[placeholder="Ingresá texto"i]
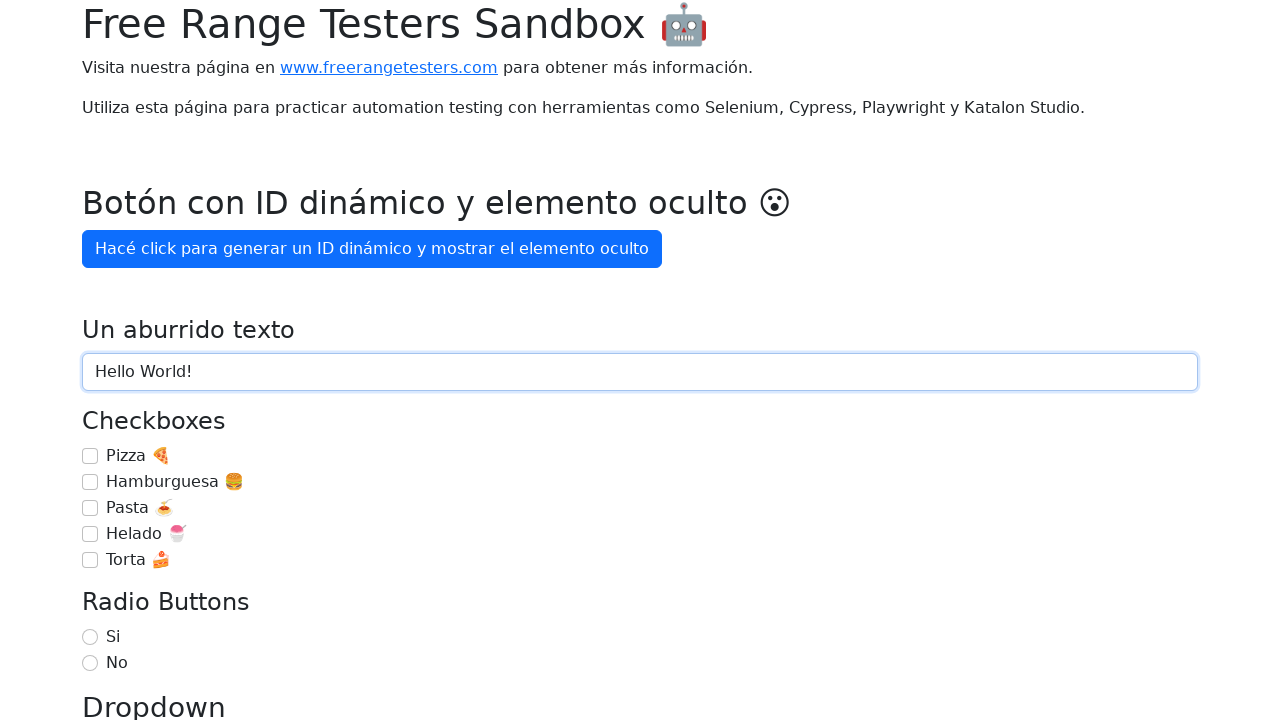

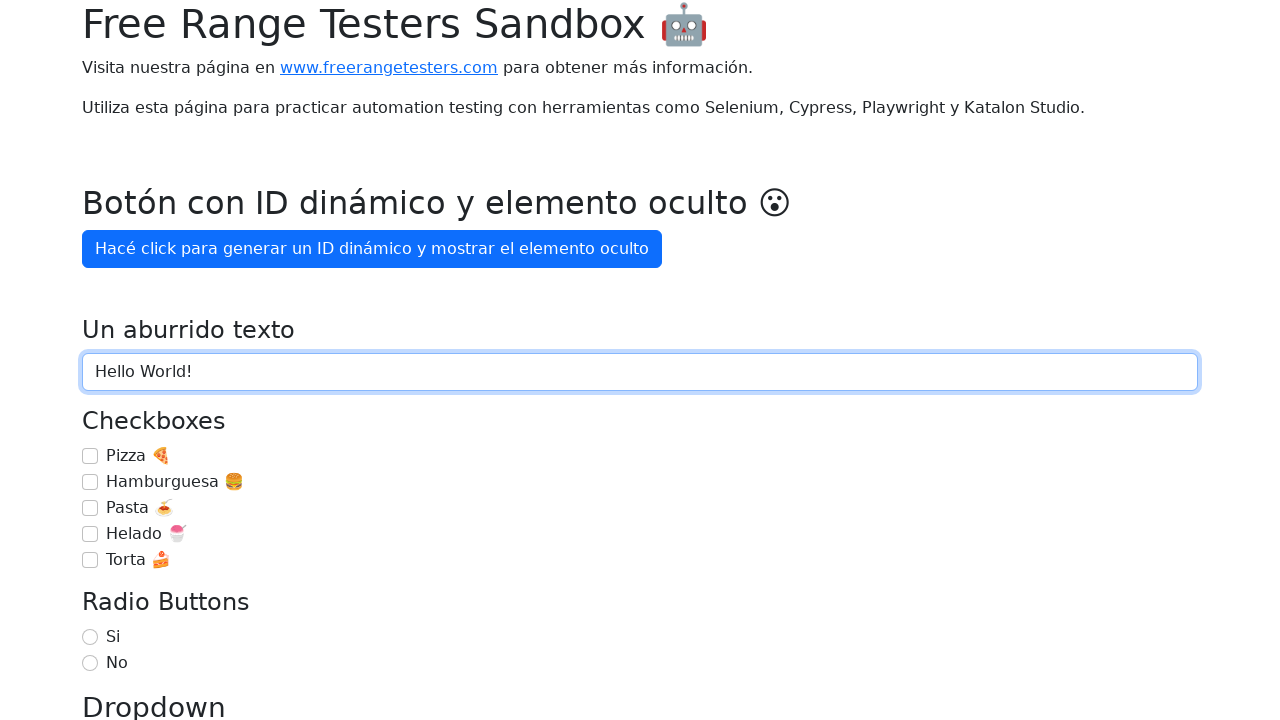